Navigates to the APSRTC online bus booking portal and clicks on one of the links on the page to test link navigation functionality

Starting URL: https://www.apsrtconline.in/oprs-web/

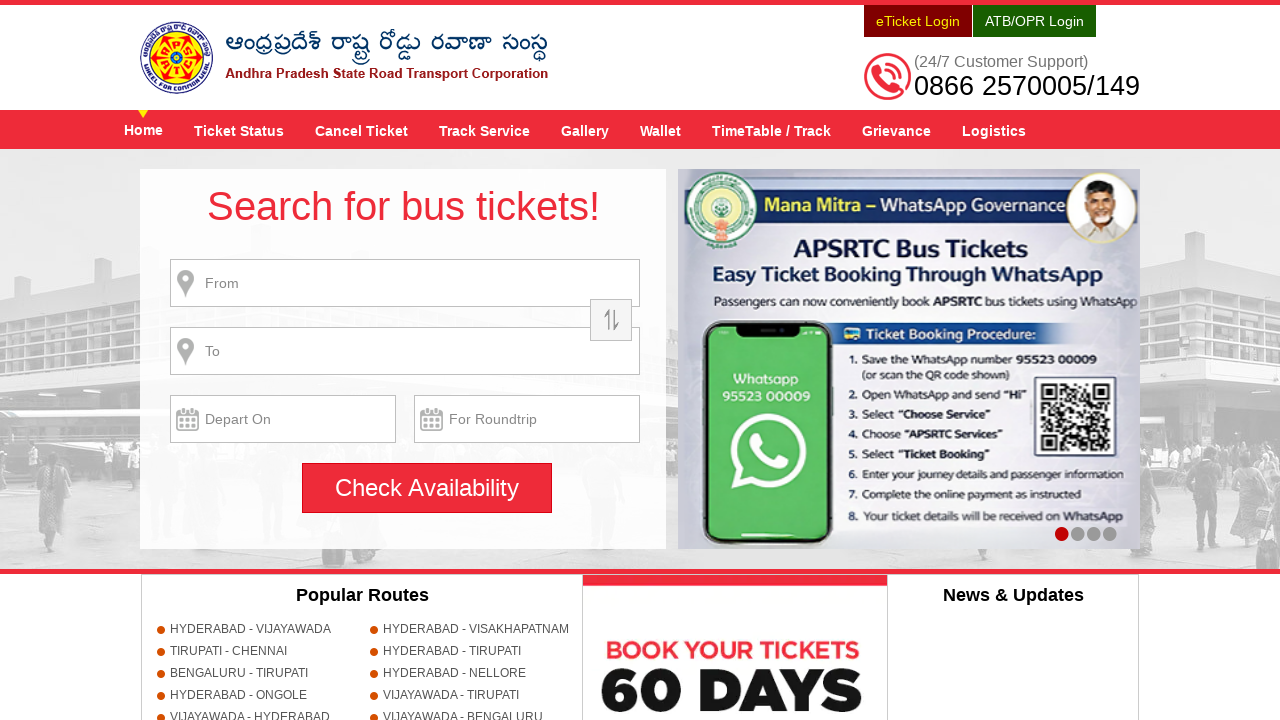

Waited for links to load on APSRTC online bus booking portal
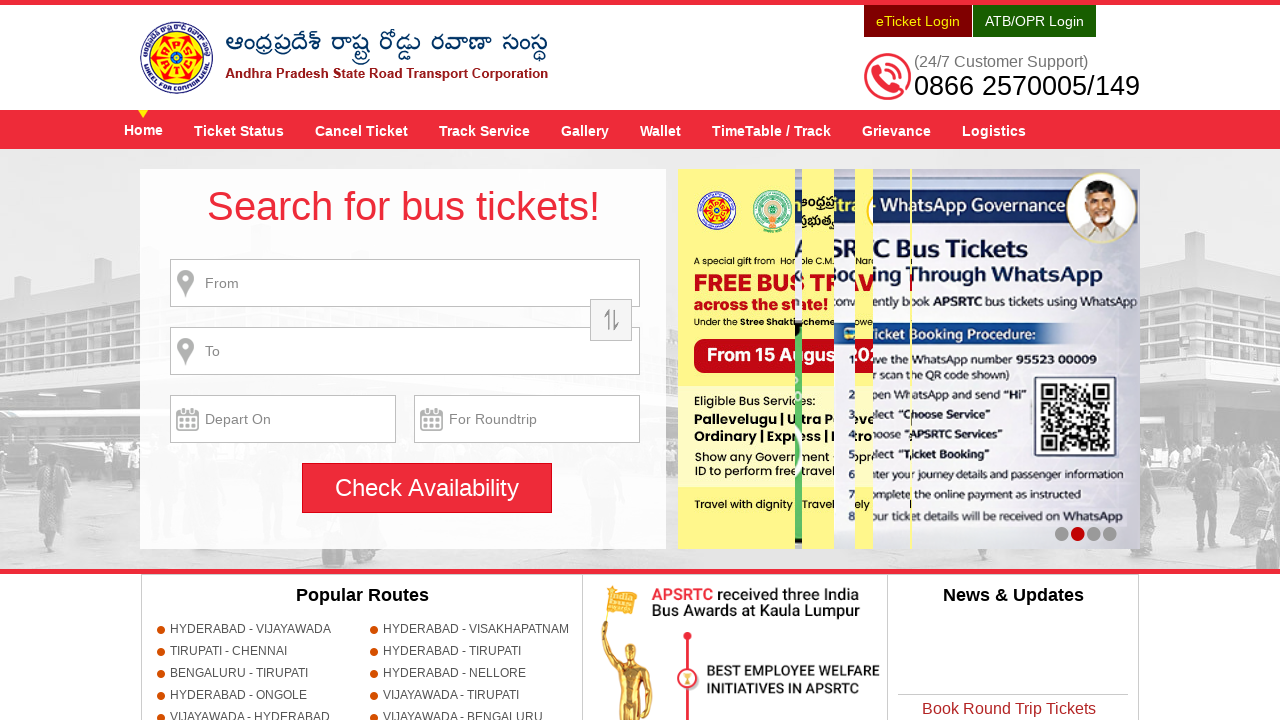

Located all links on the page
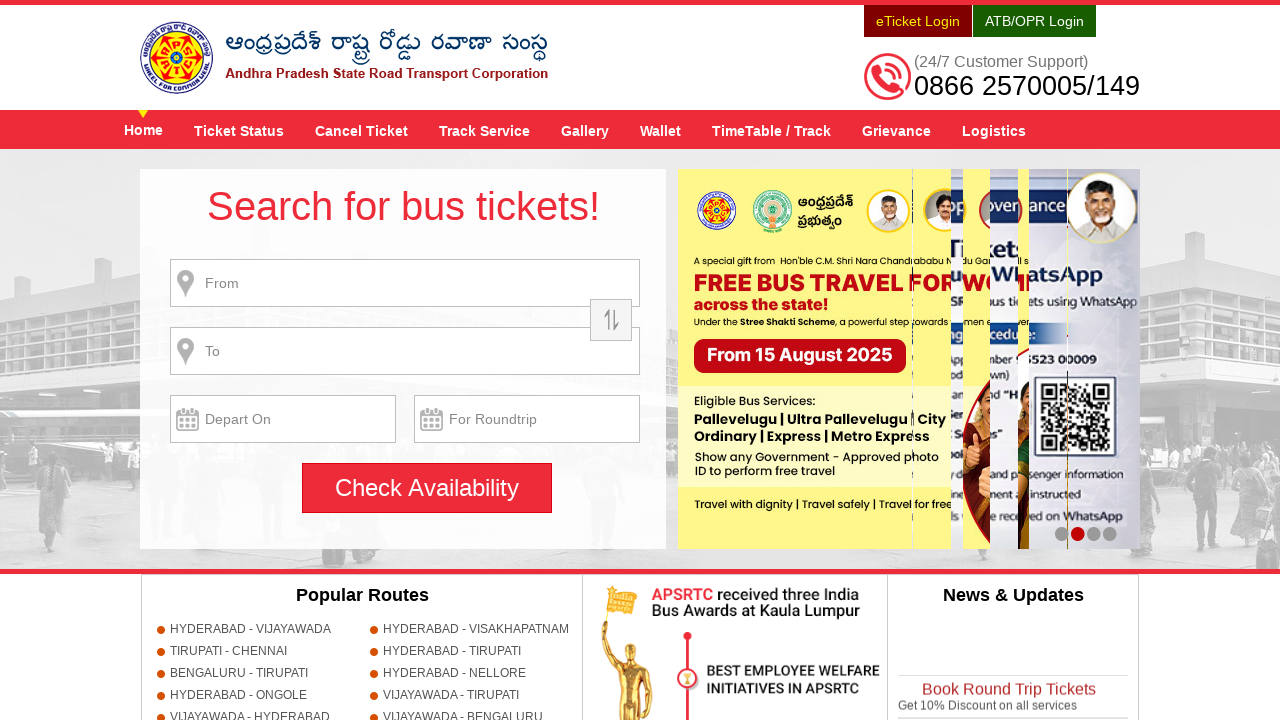

Clicked on the 16th link (index 15) on the page at (239, 673) on a >> nth=15
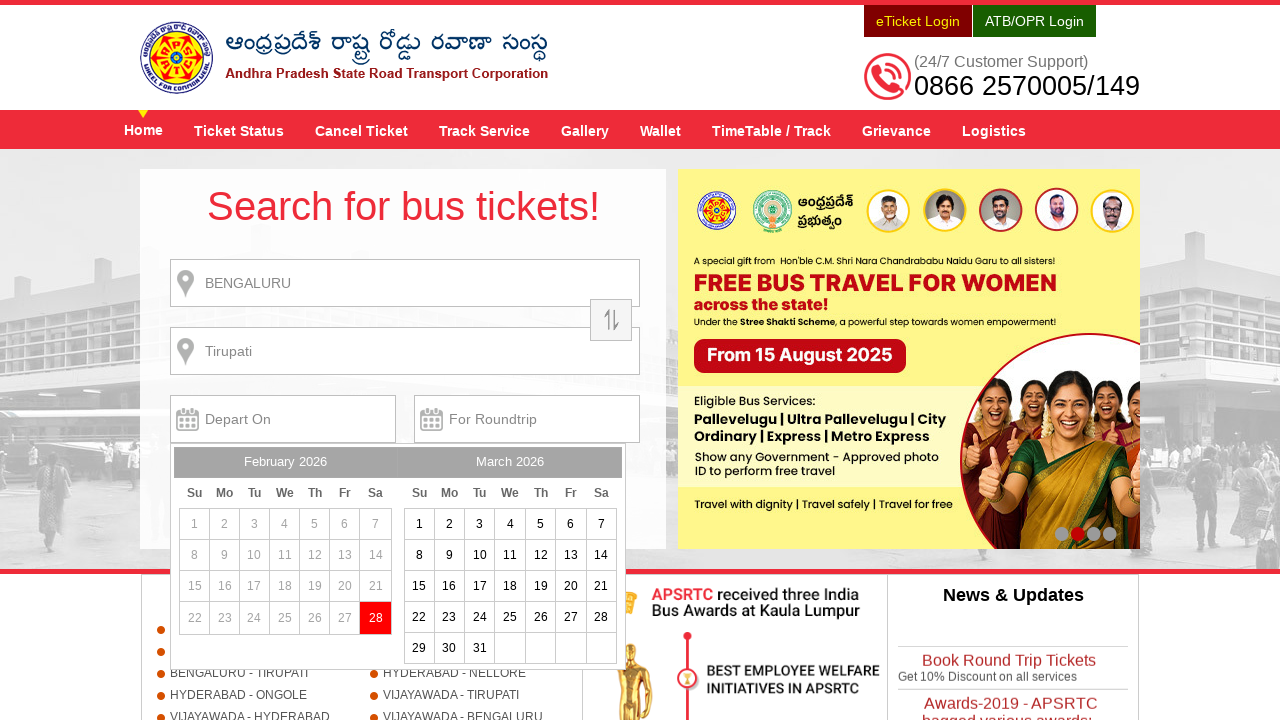

Navigation completed and page fully loaded
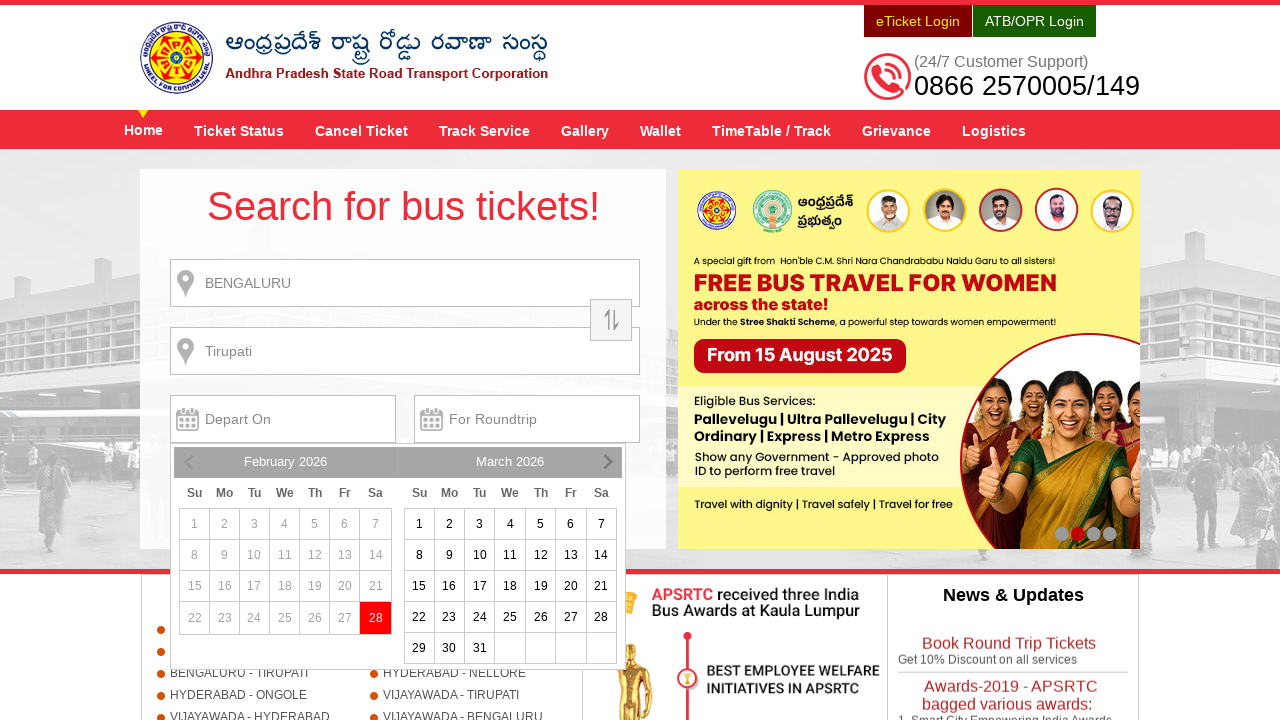

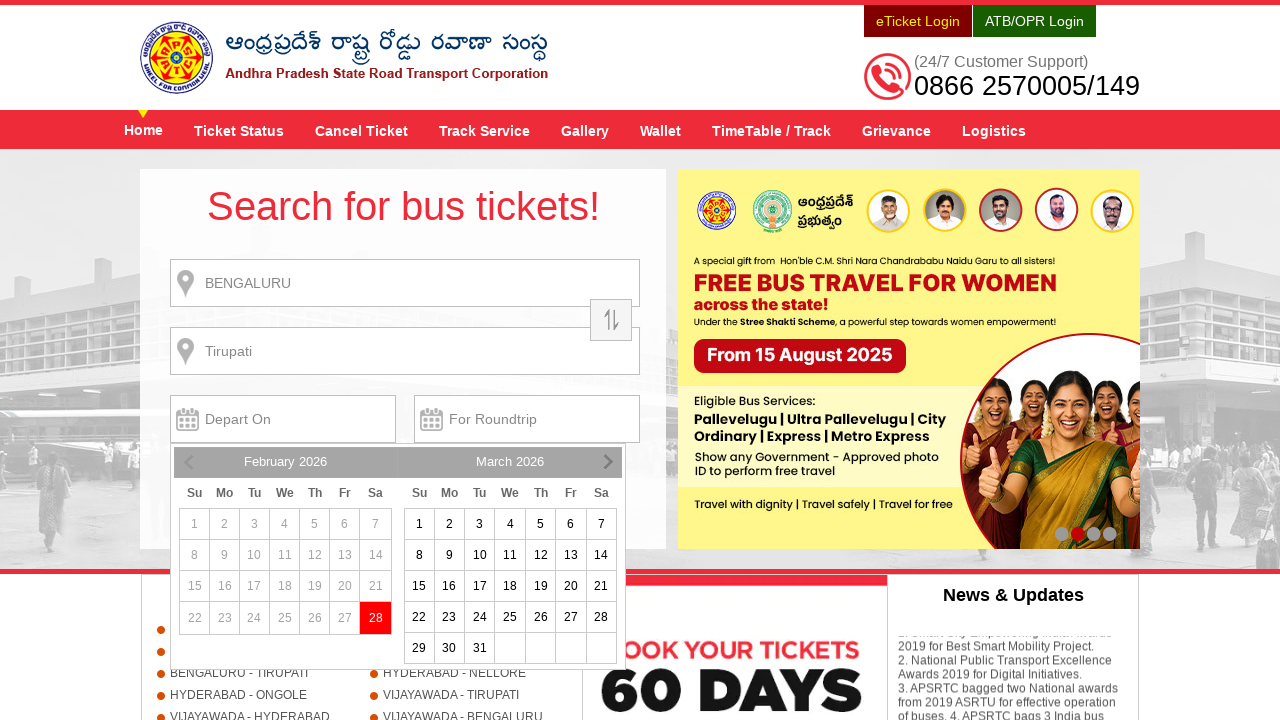